Tests keyboard actions by entering text in a field, selecting all text, copying it, tabbing to the next field, and pasting the copied content

Starting URL: https://testautomationpractice.blogspot.com/

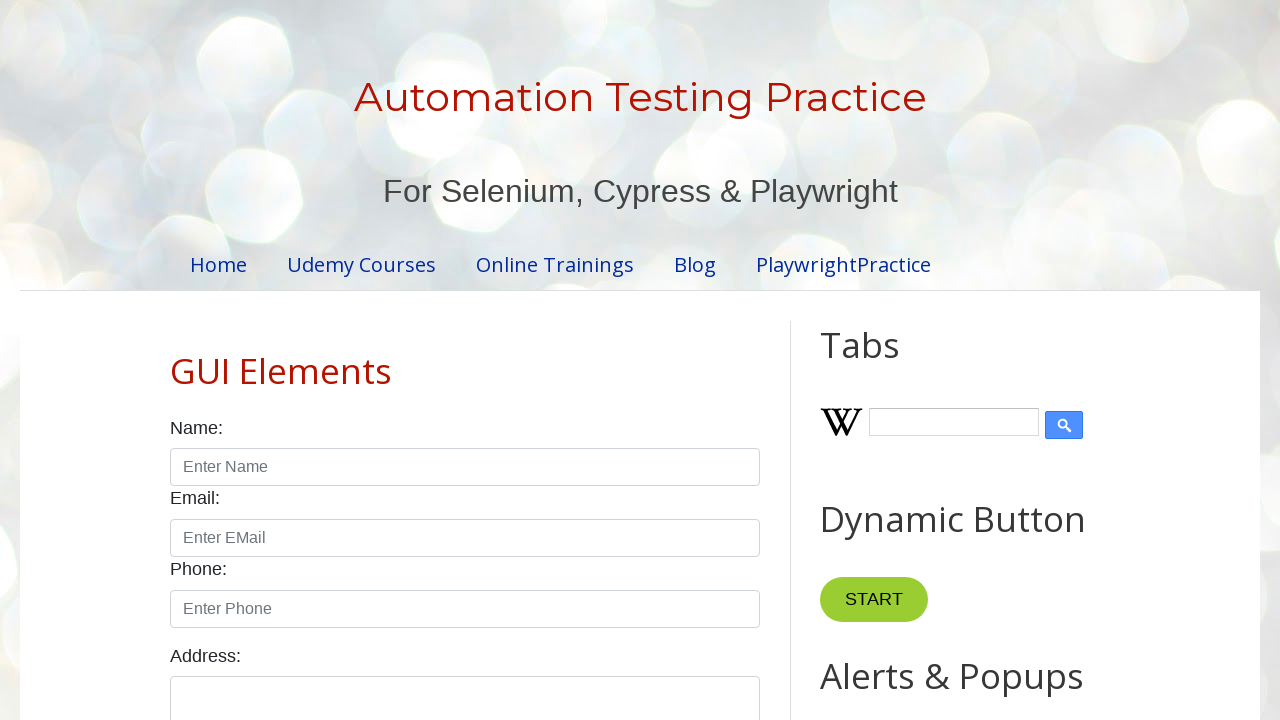

Entered email 'adarsha@gmail.com' in name field on input#name
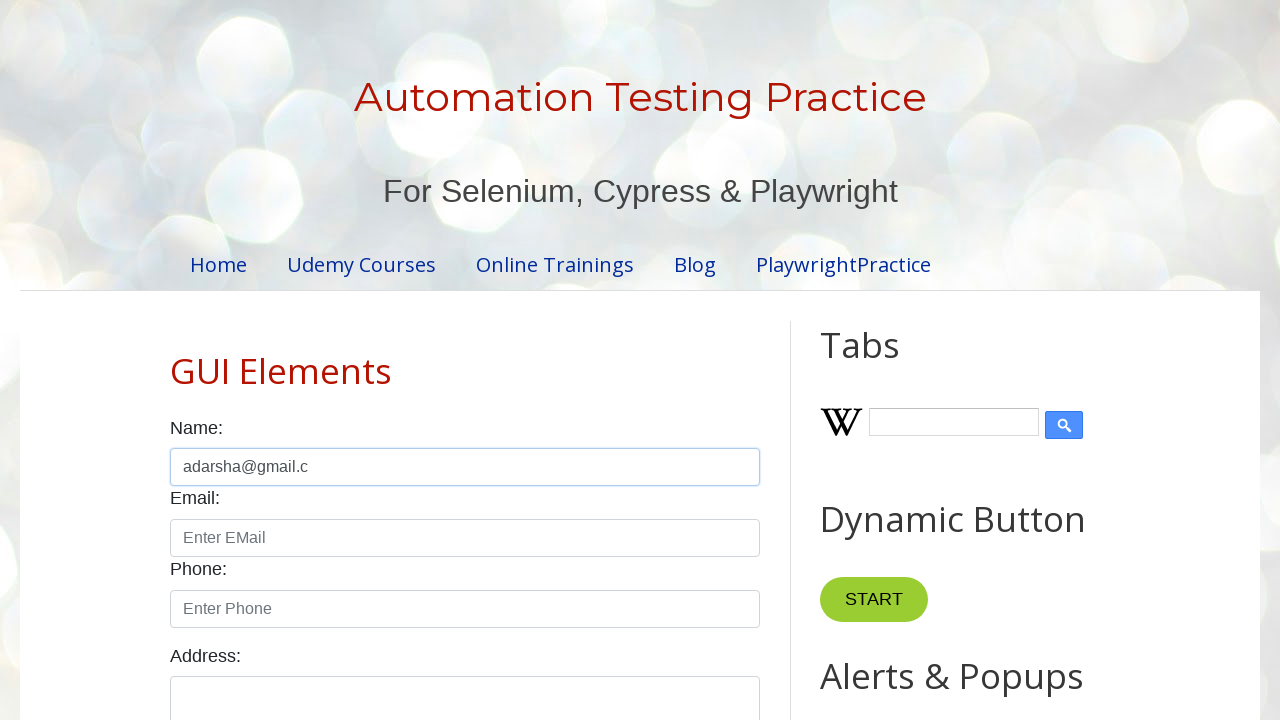

Selected all text in name field using Ctrl+A
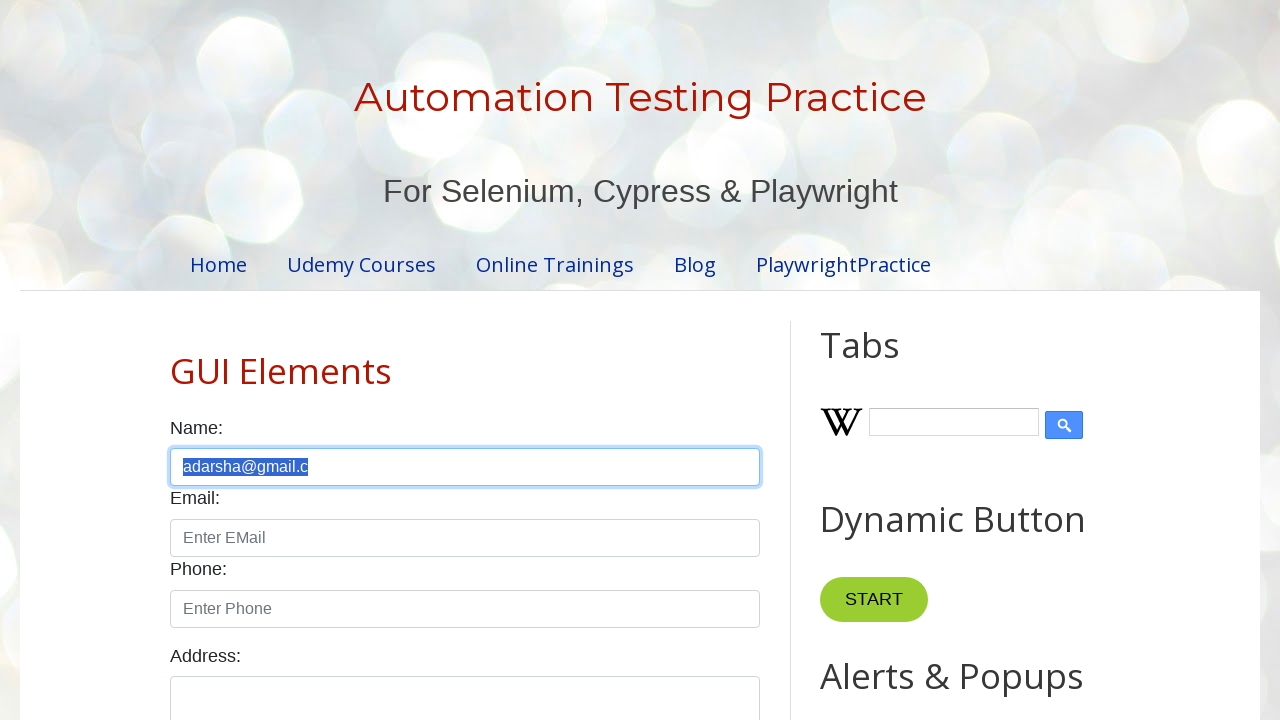

Copied selected text using Ctrl+C
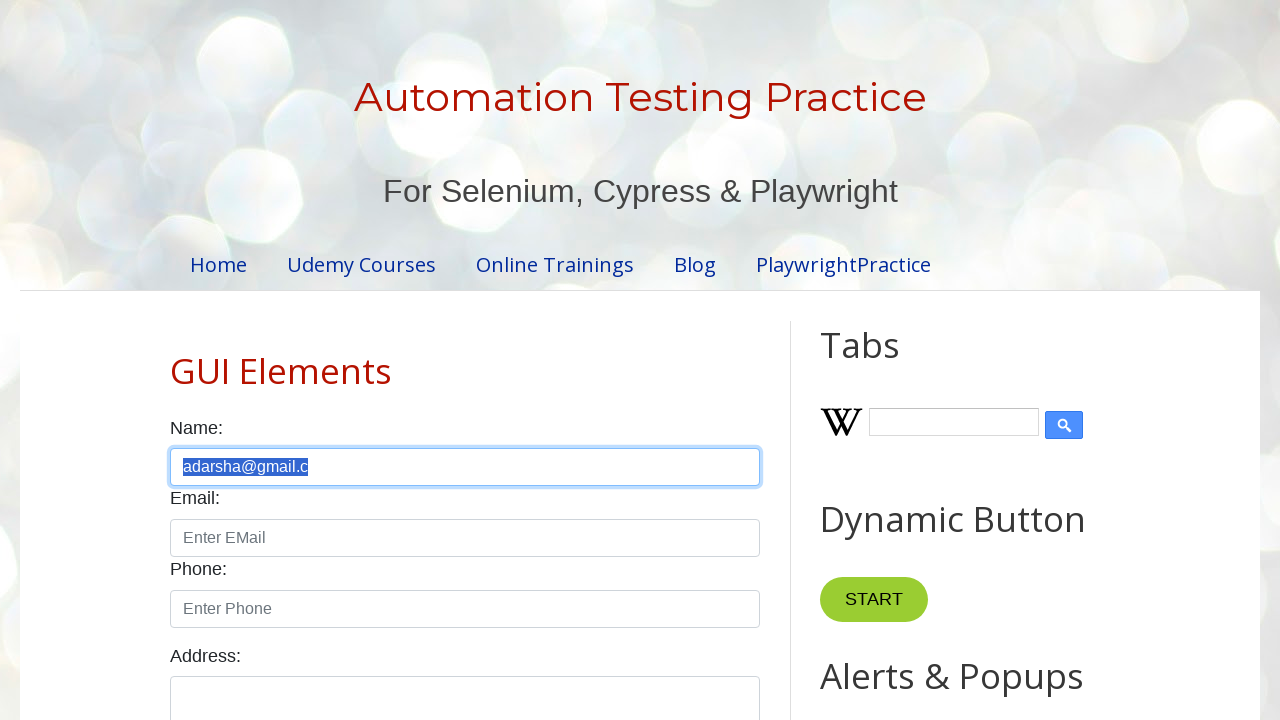

Tabbed to next field
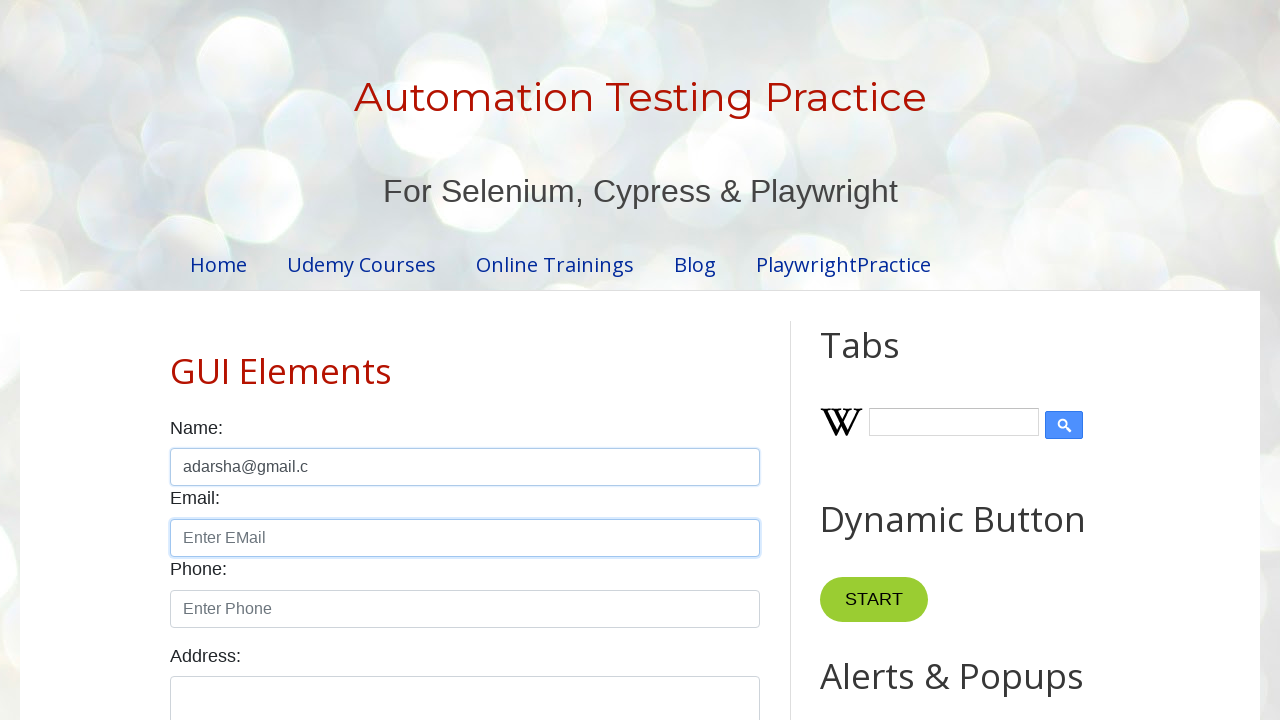

Pasted copied email text using Ctrl+V
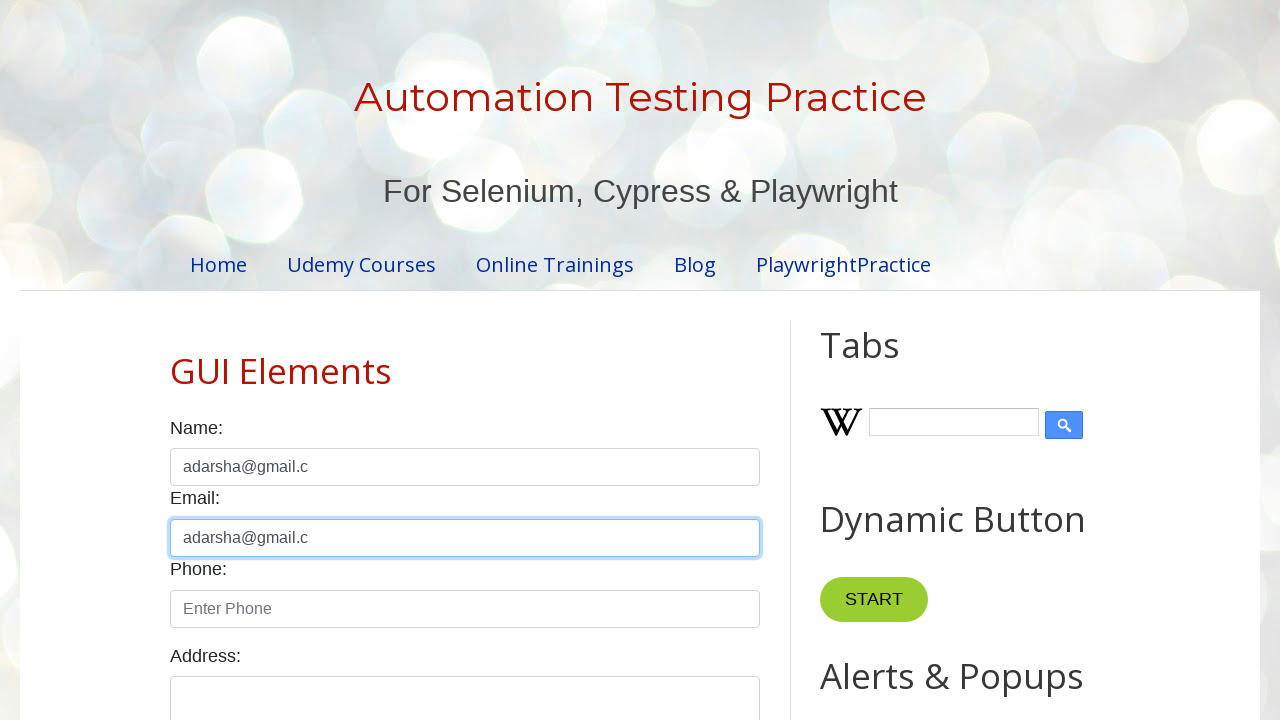

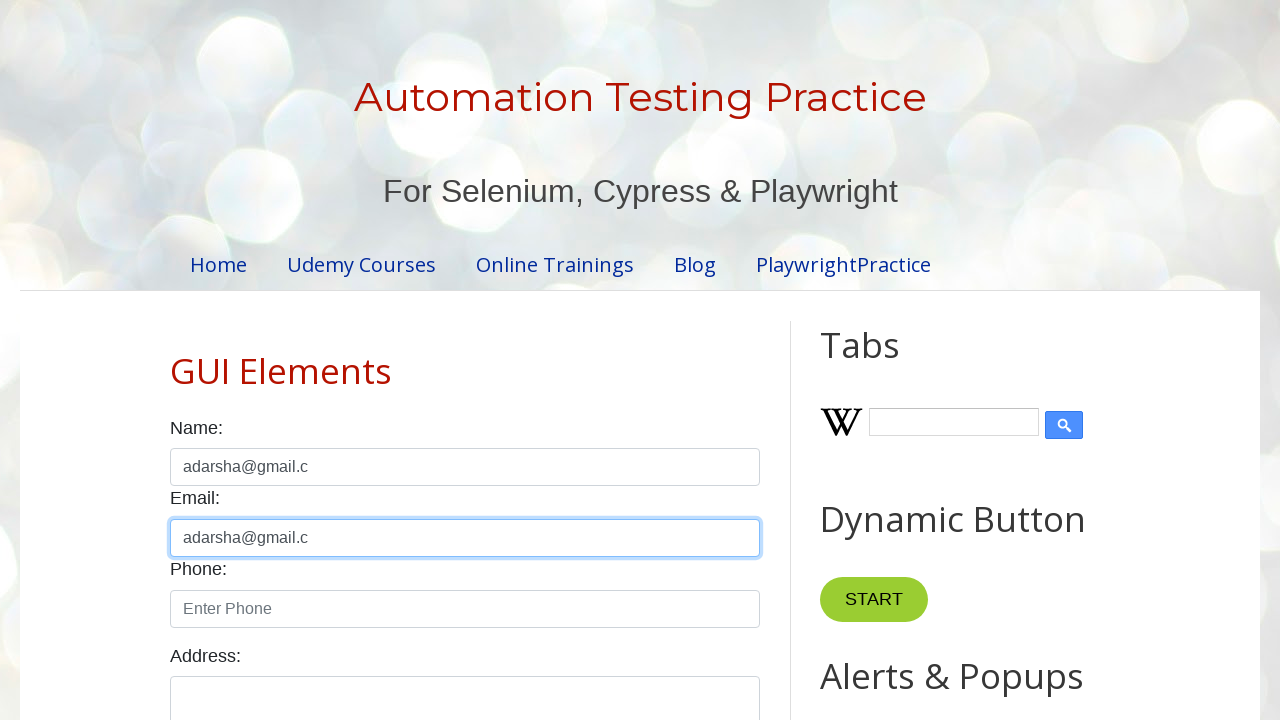